Tests that clicking Clear completed removes completed items from the list

Starting URL: https://demo.playwright.dev/todomvc

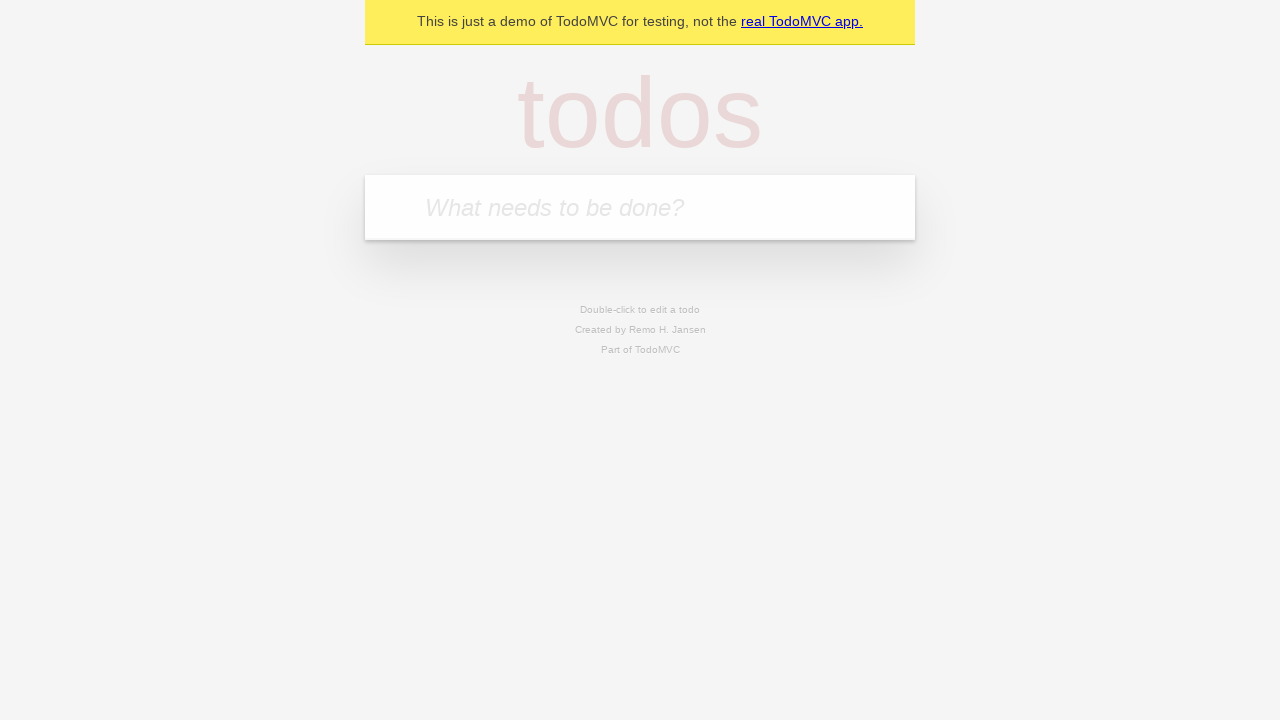

Filled todo input with 'watch monty python' on internal:attr=[placeholder="What needs to be done?"i]
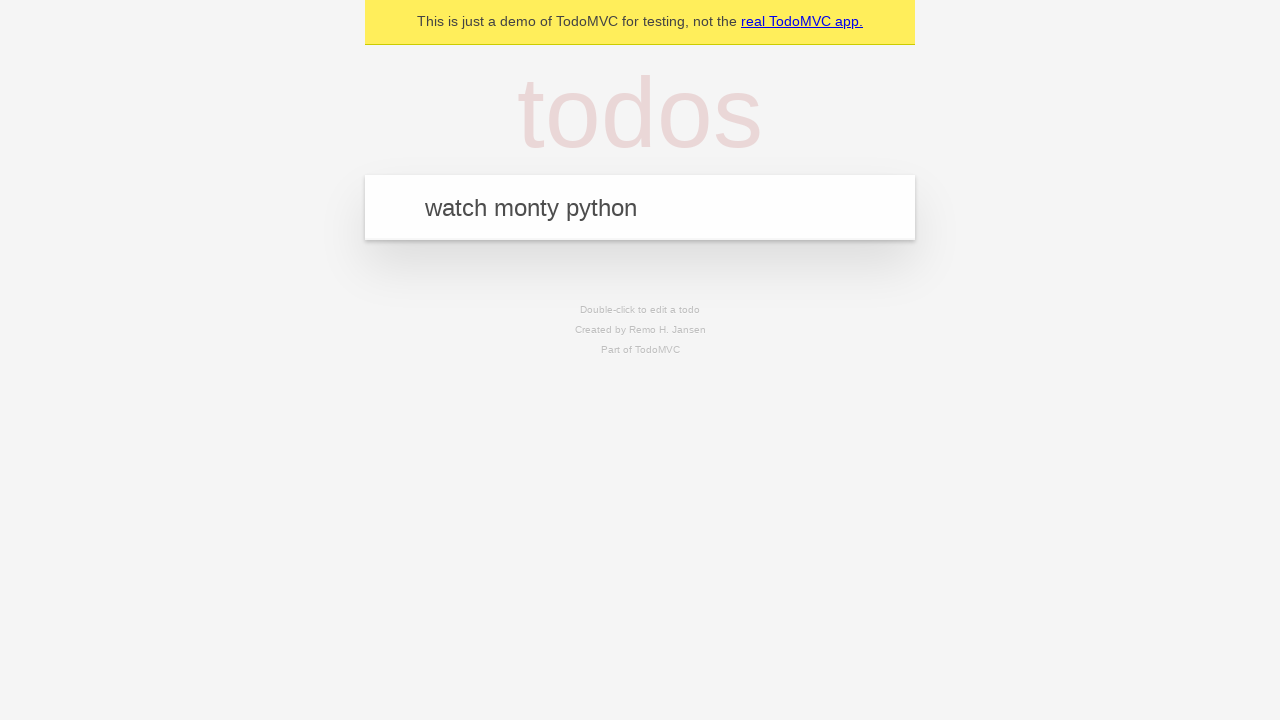

Pressed Enter to add todo 'watch monty python' on internal:attr=[placeholder="What needs to be done?"i]
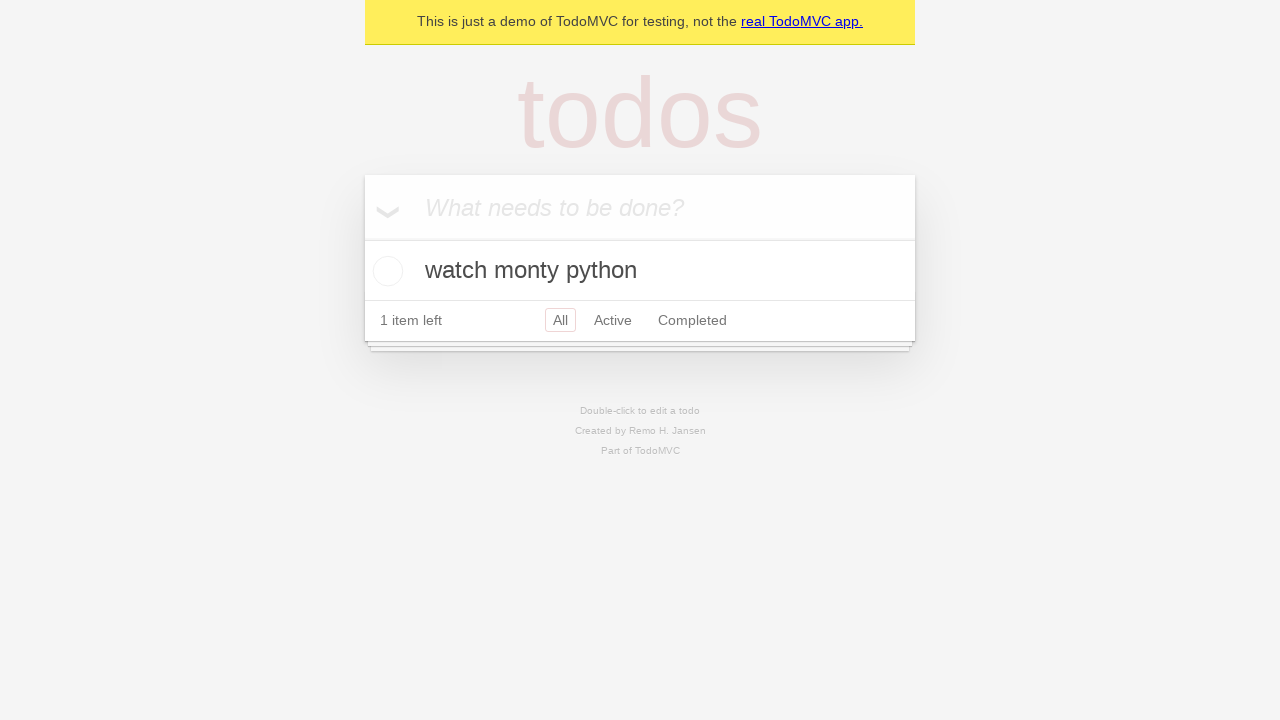

Filled todo input with 'feed the cat' on internal:attr=[placeholder="What needs to be done?"i]
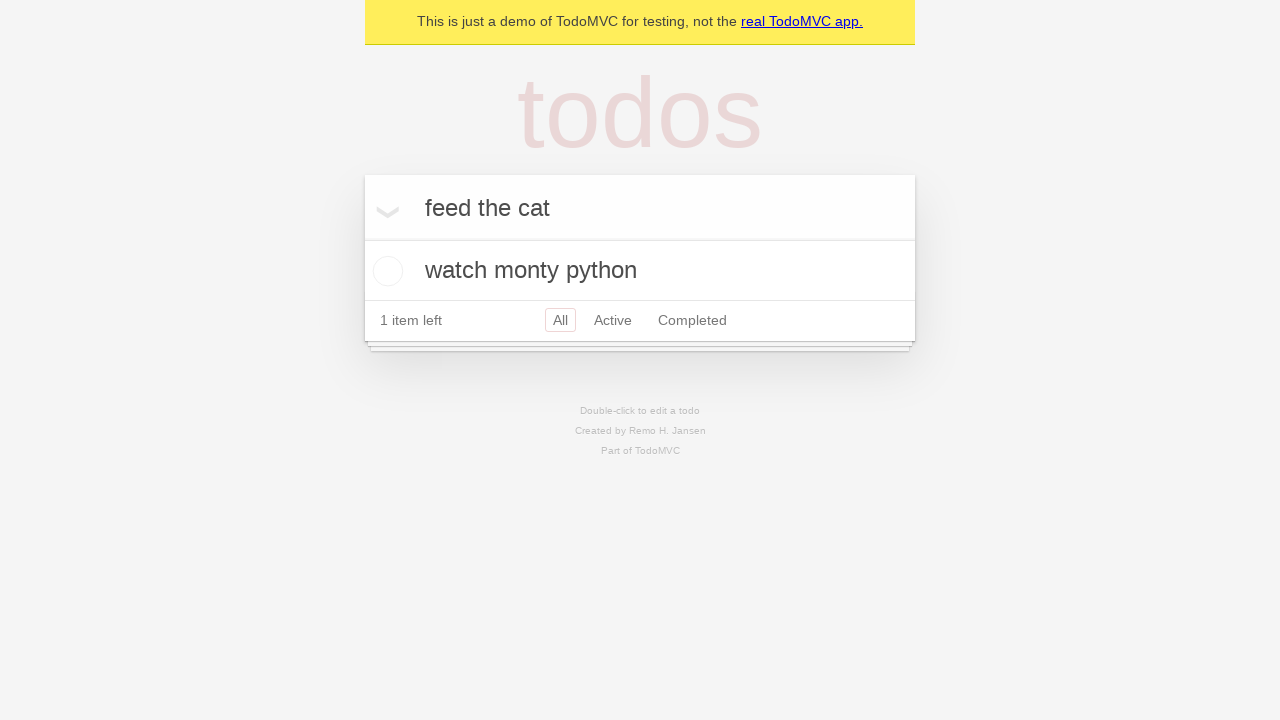

Pressed Enter to add todo 'feed the cat' on internal:attr=[placeholder="What needs to be done?"i]
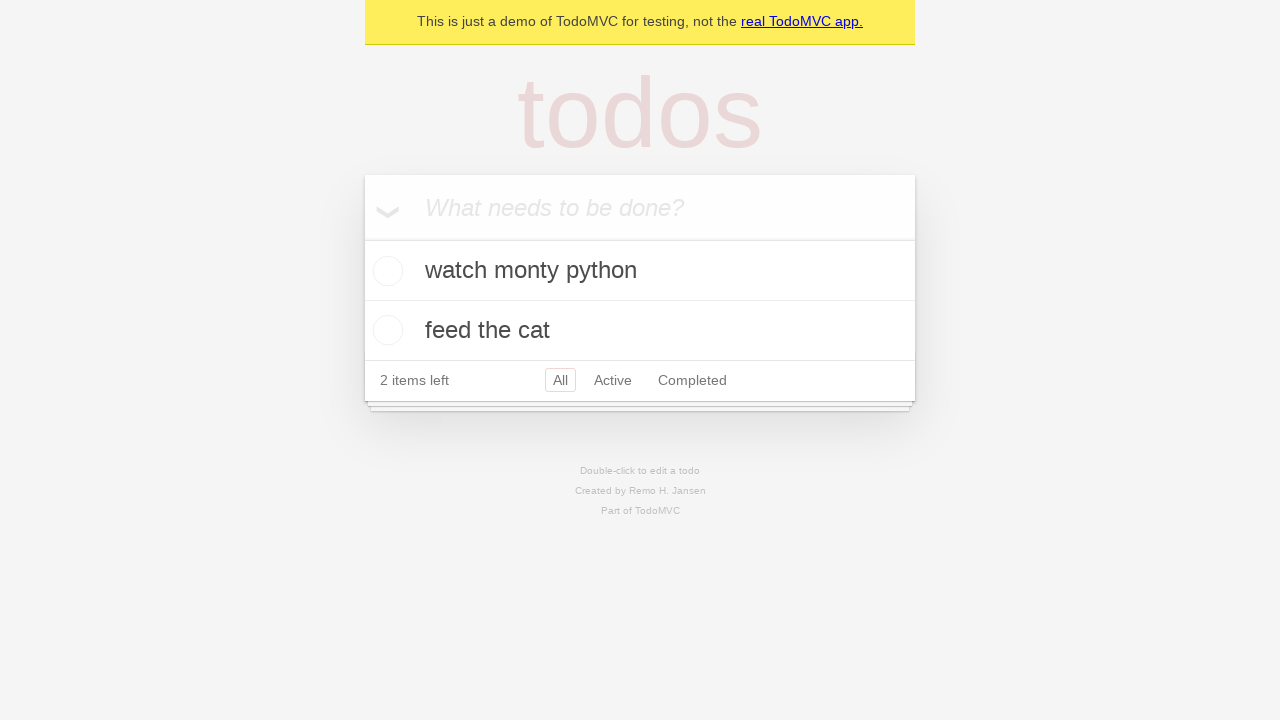

Filled todo input with 'book a doctors appointment' on internal:attr=[placeholder="What needs to be done?"i]
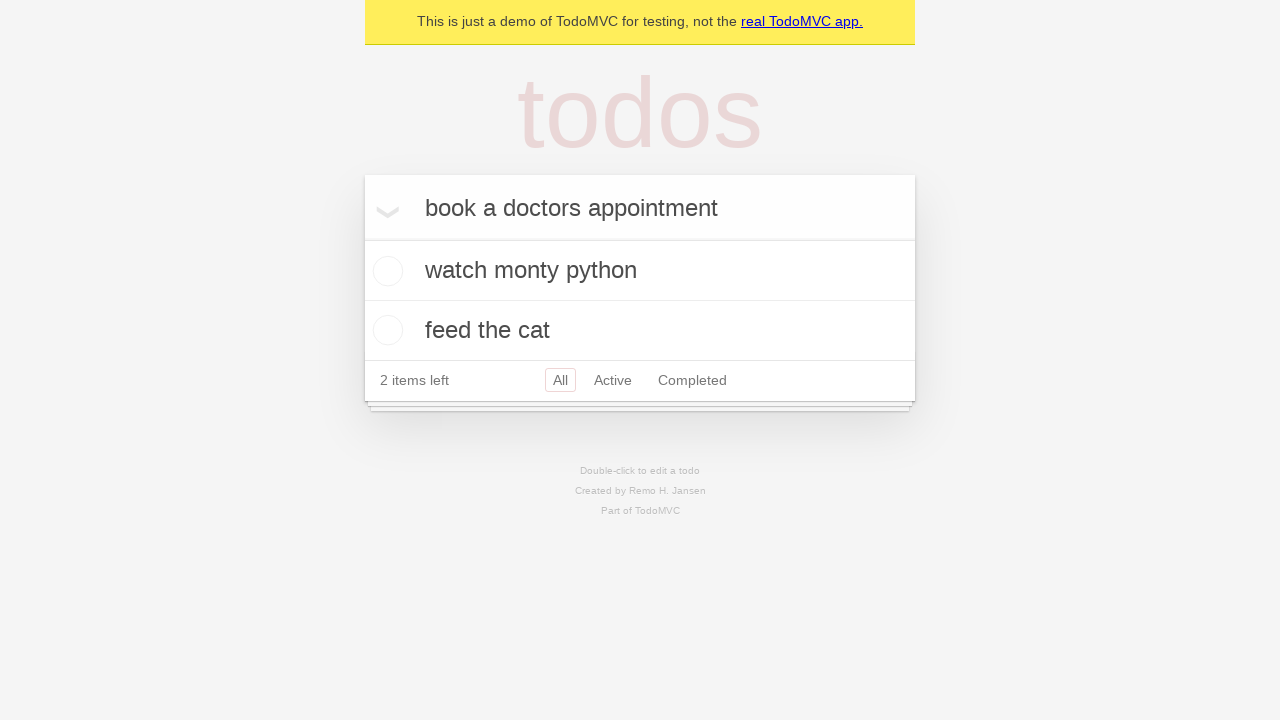

Pressed Enter to add todo 'book a doctors appointment' on internal:attr=[placeholder="What needs to be done?"i]
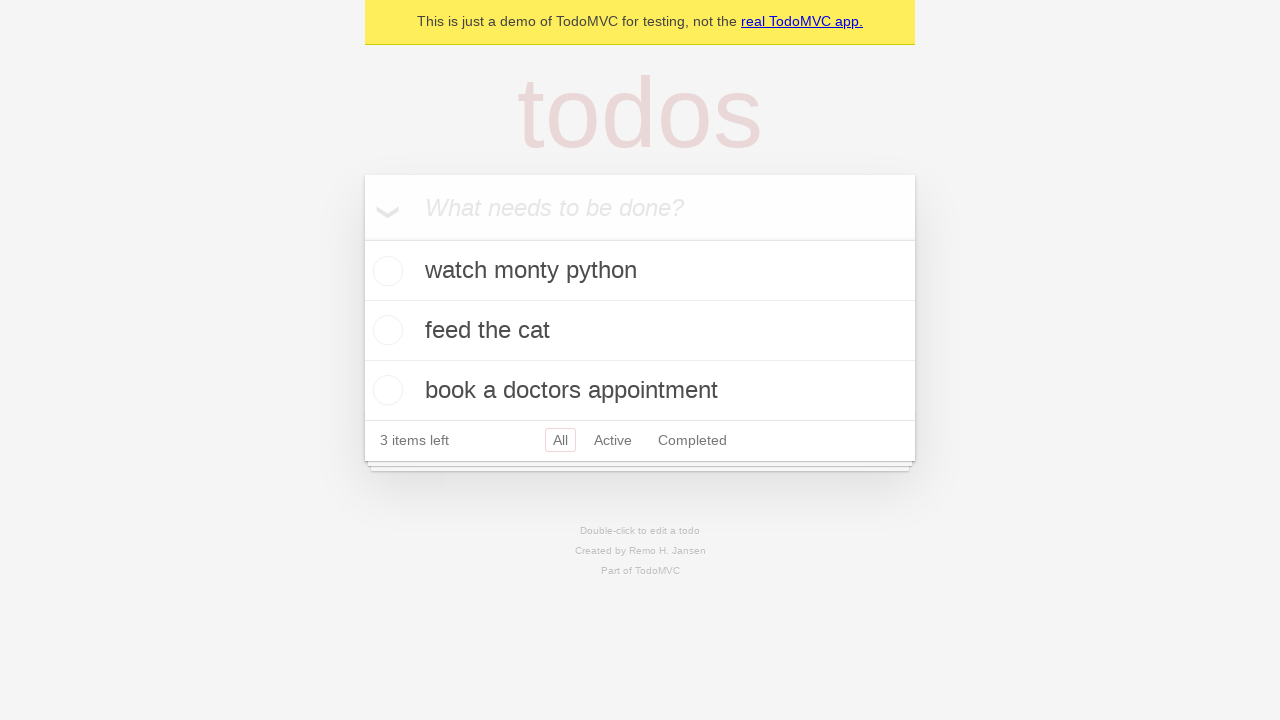

Checked the second todo item 'feed the cat' at (385, 330) on internal:testid=[data-testid="todo-item"s] >> nth=1 >> internal:role=checkbox
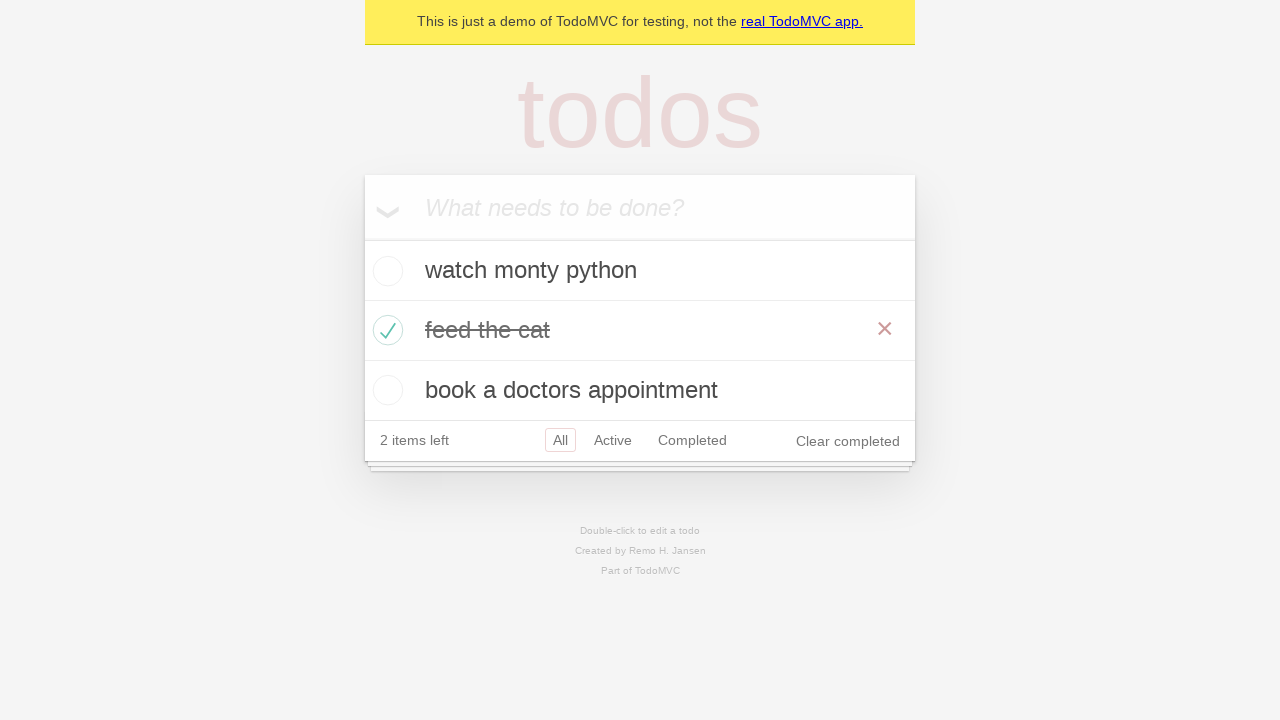

Clicked 'Clear completed' button to remove completed items at (848, 441) on internal:role=button[name="Clear completed"i]
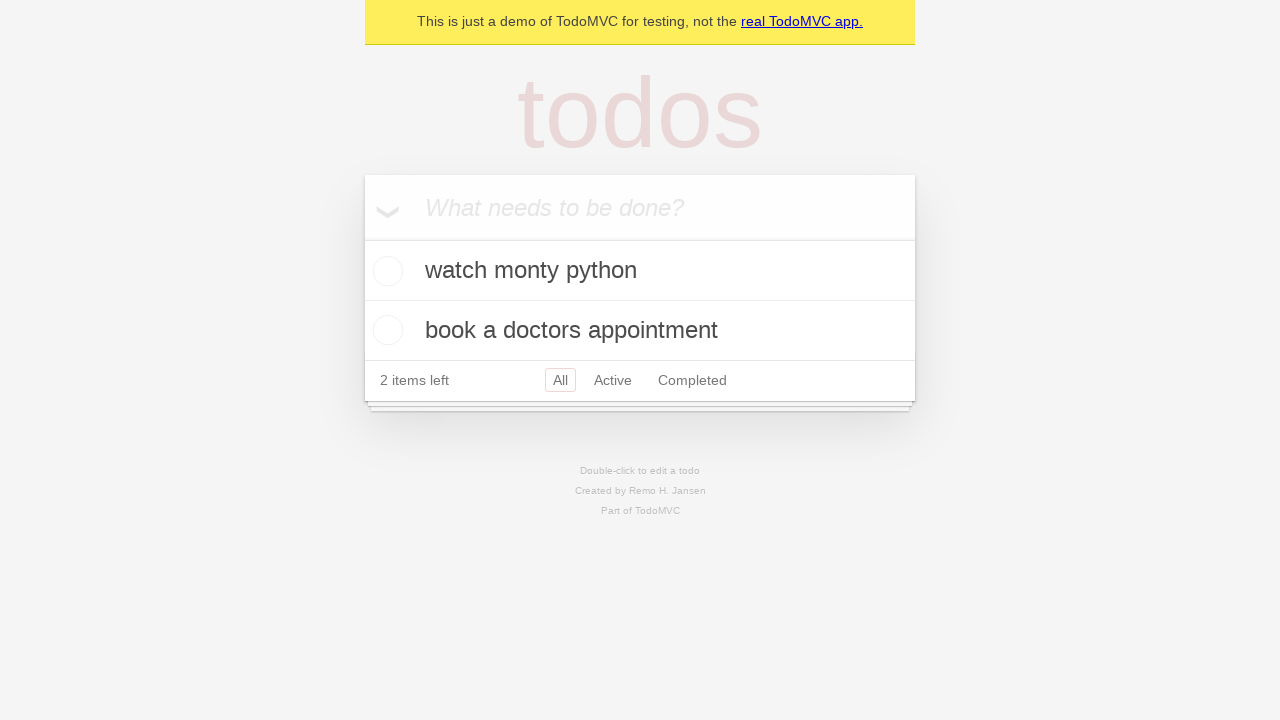

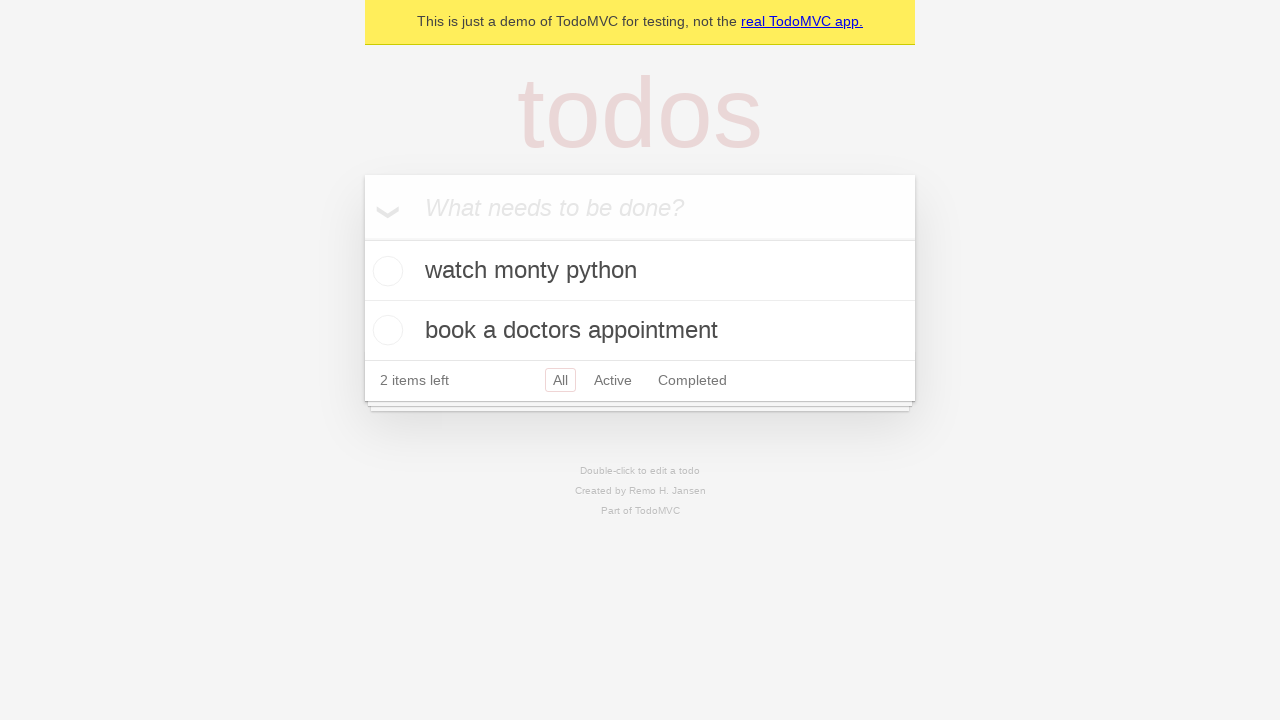